Tests menu navigation by hovering over menu items to reveal sub-menus

Starting URL: https://demoqa.com/menu#

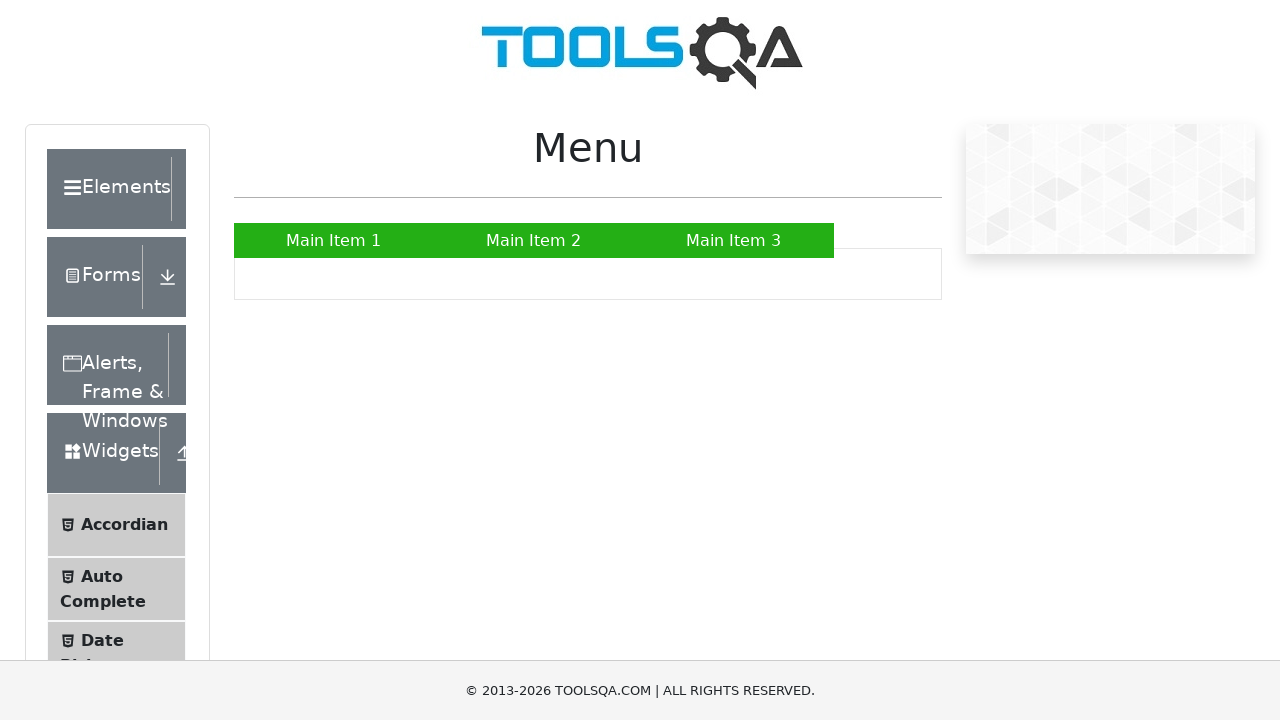

Hovered over Main Item 2 to reveal submenu at (534, 240) on xpath=//a[text()='Main Item 2']
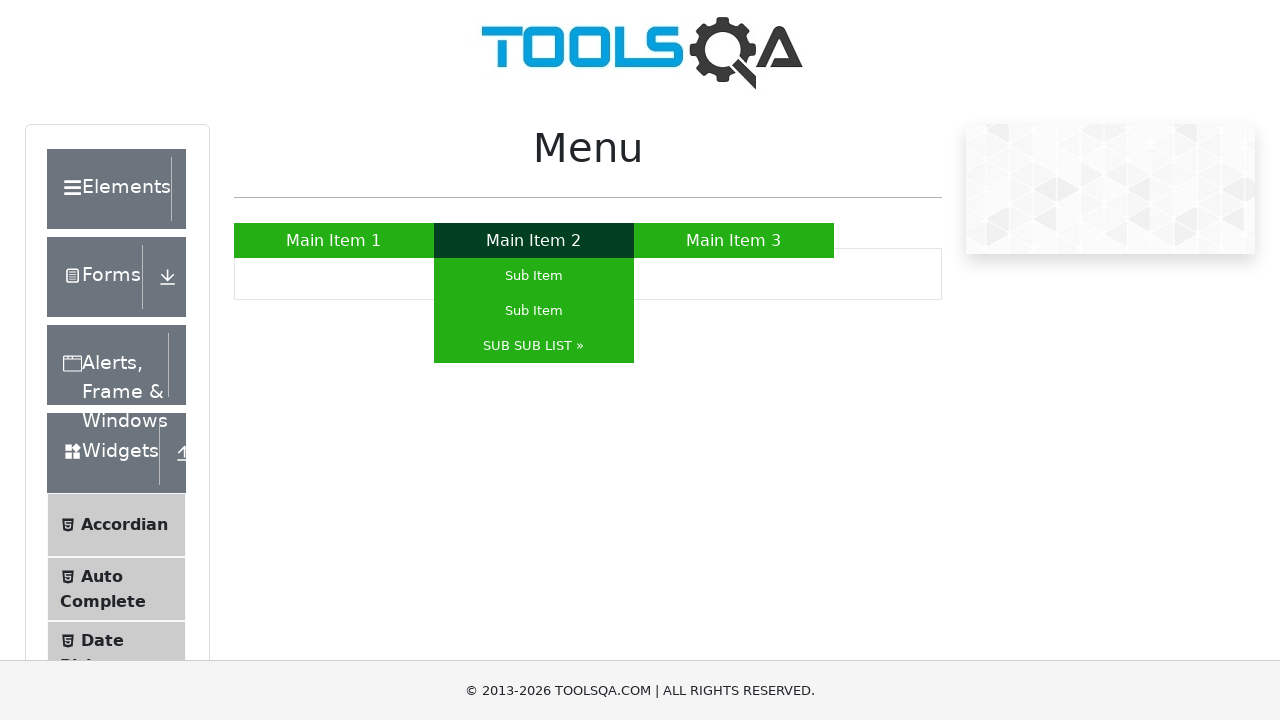

Hovered over SUB SUB LIST to reveal nested submenu at (534, 346) on xpath=//a[text()='SUB SUB LIST »']
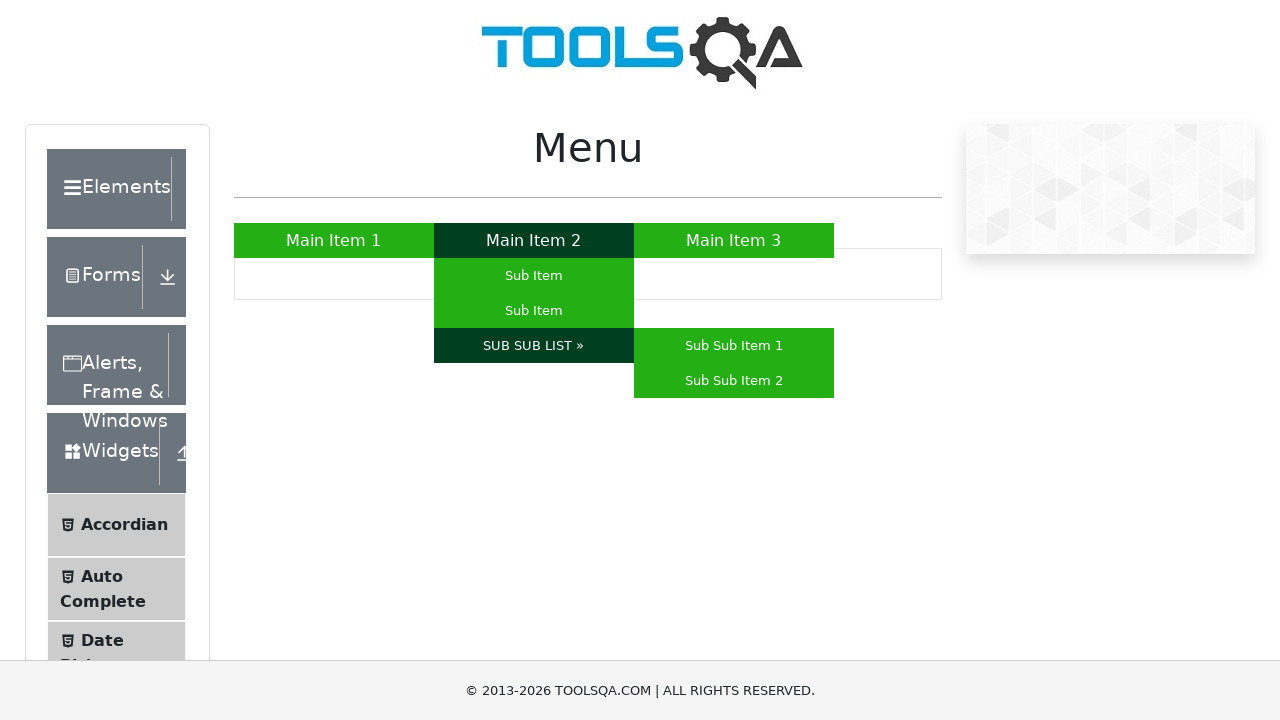

Hovered over Sub Sub Item 1 at (734, 346) on xpath=//a[text()='Sub Sub Item 1']
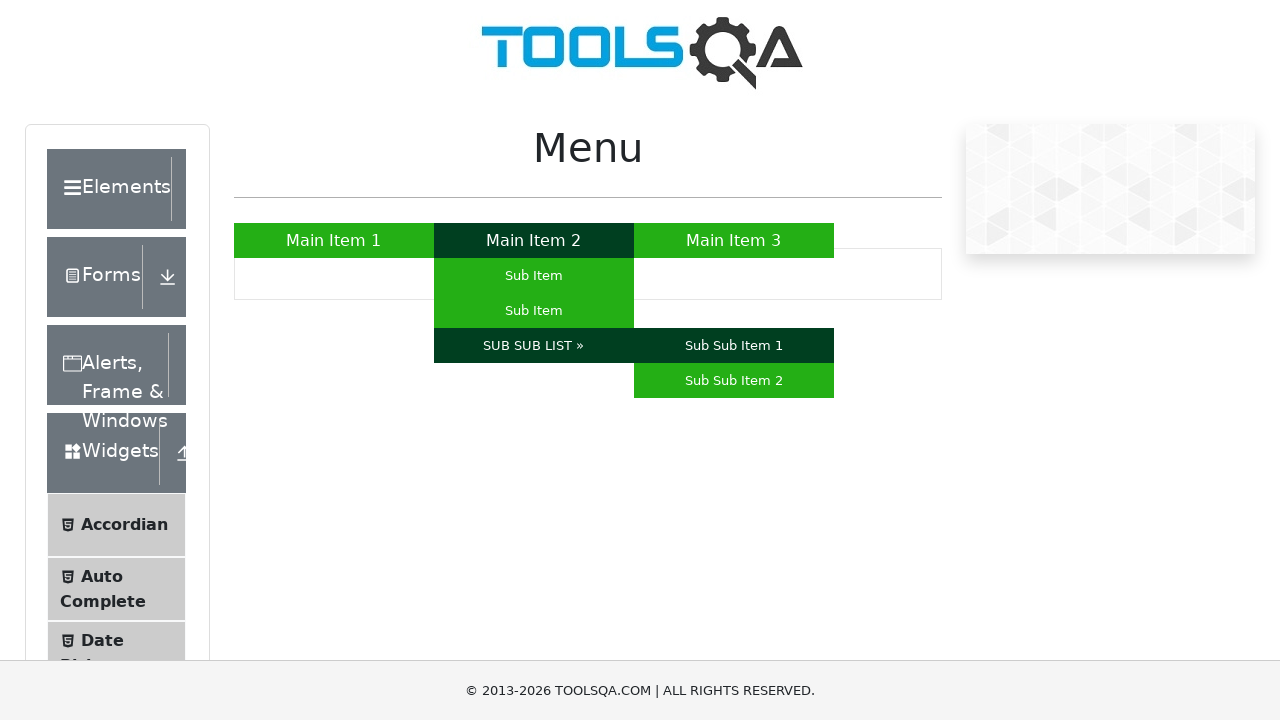

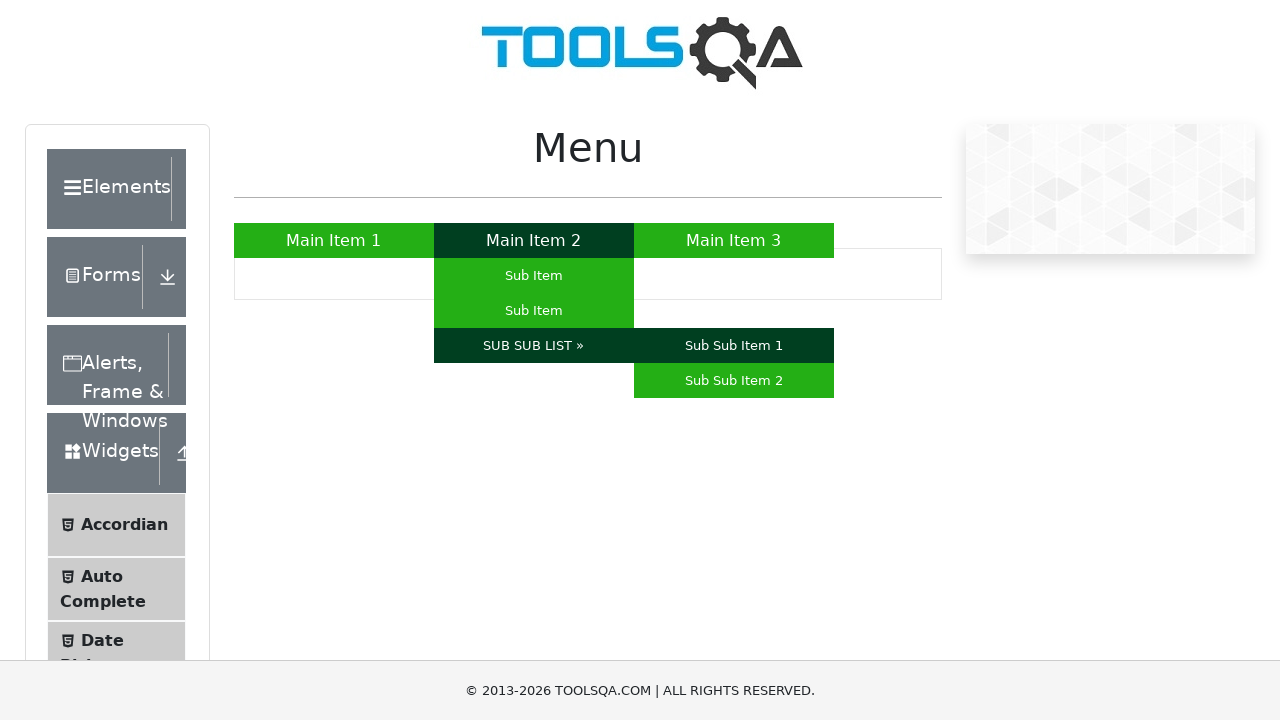